Tests drag and drop functionality by dragging the first palette item onto the canvas and verifying a grid cell is created

Starting URL: https://labasse.github.io/tutti-frutti/portrait.html

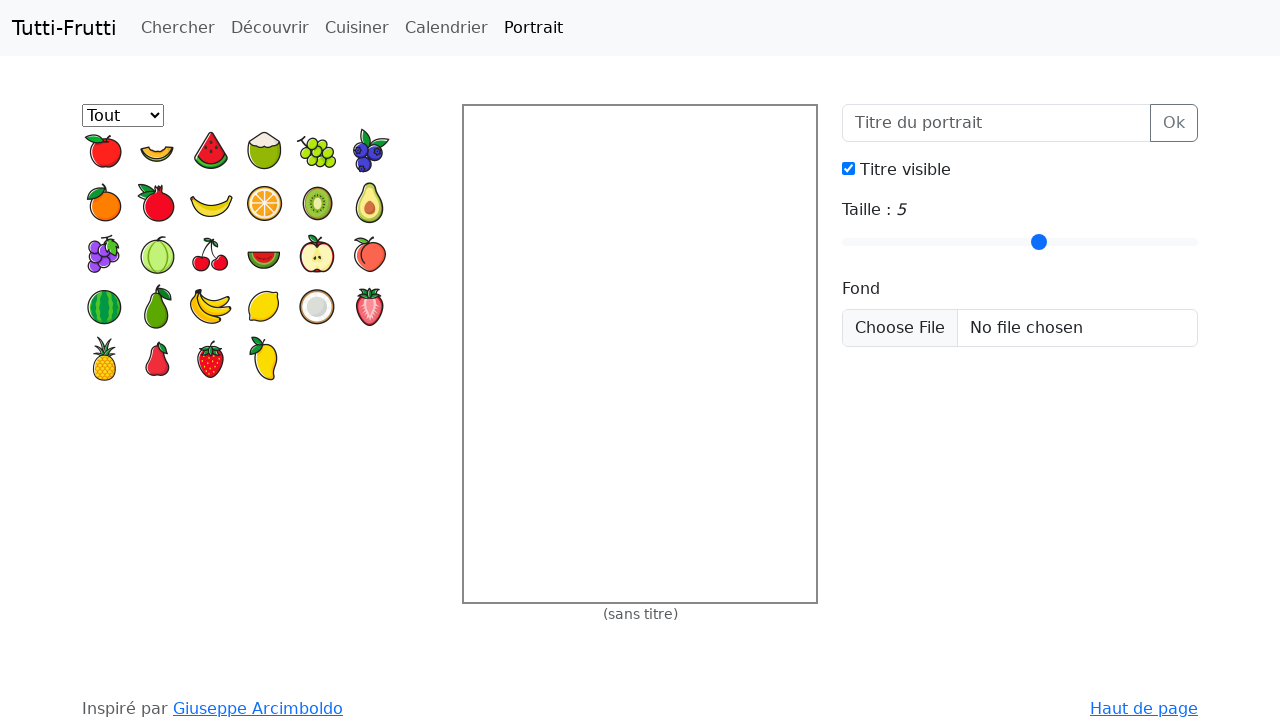

Navigated to Tutti Frutti portrait application
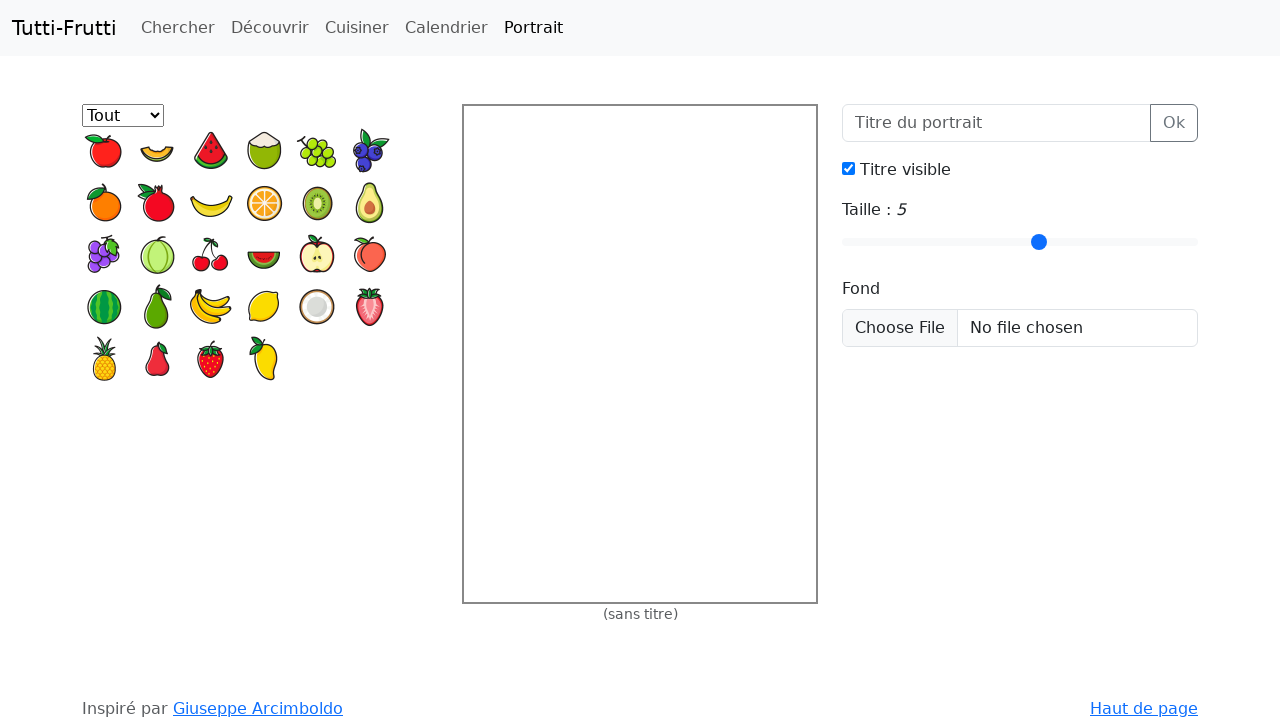

Located first palette item
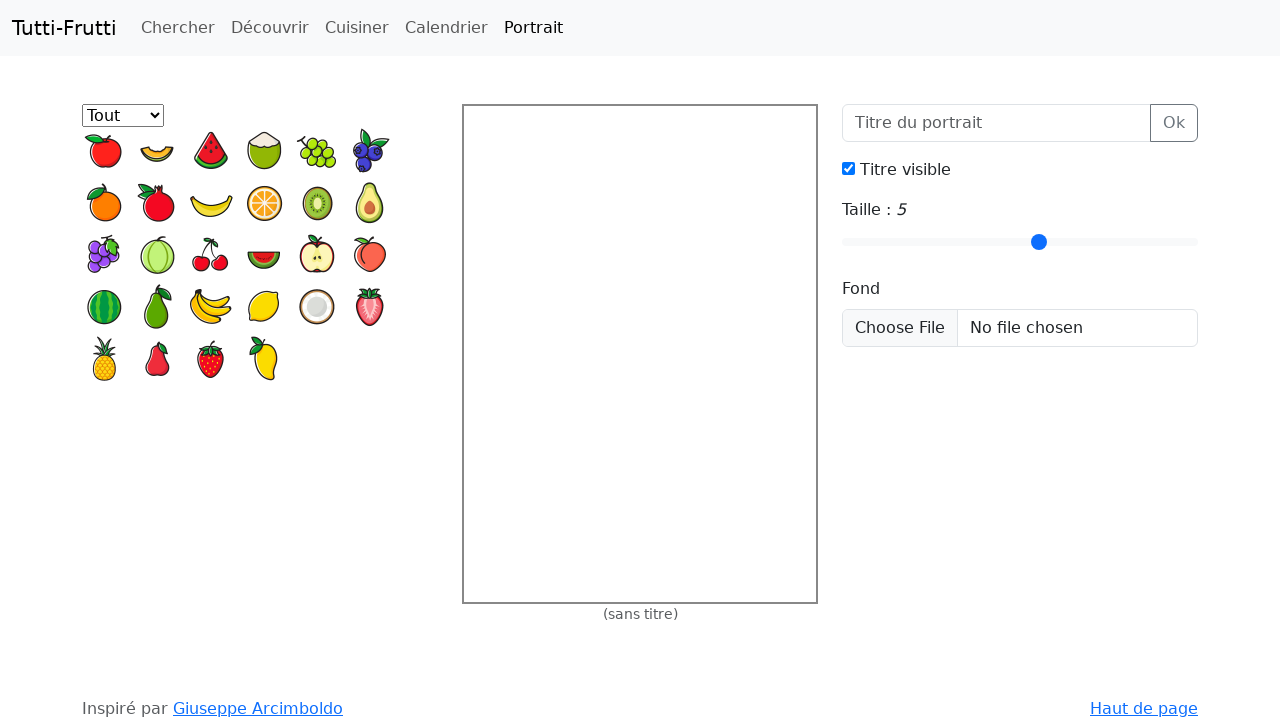

Located canvas grid element
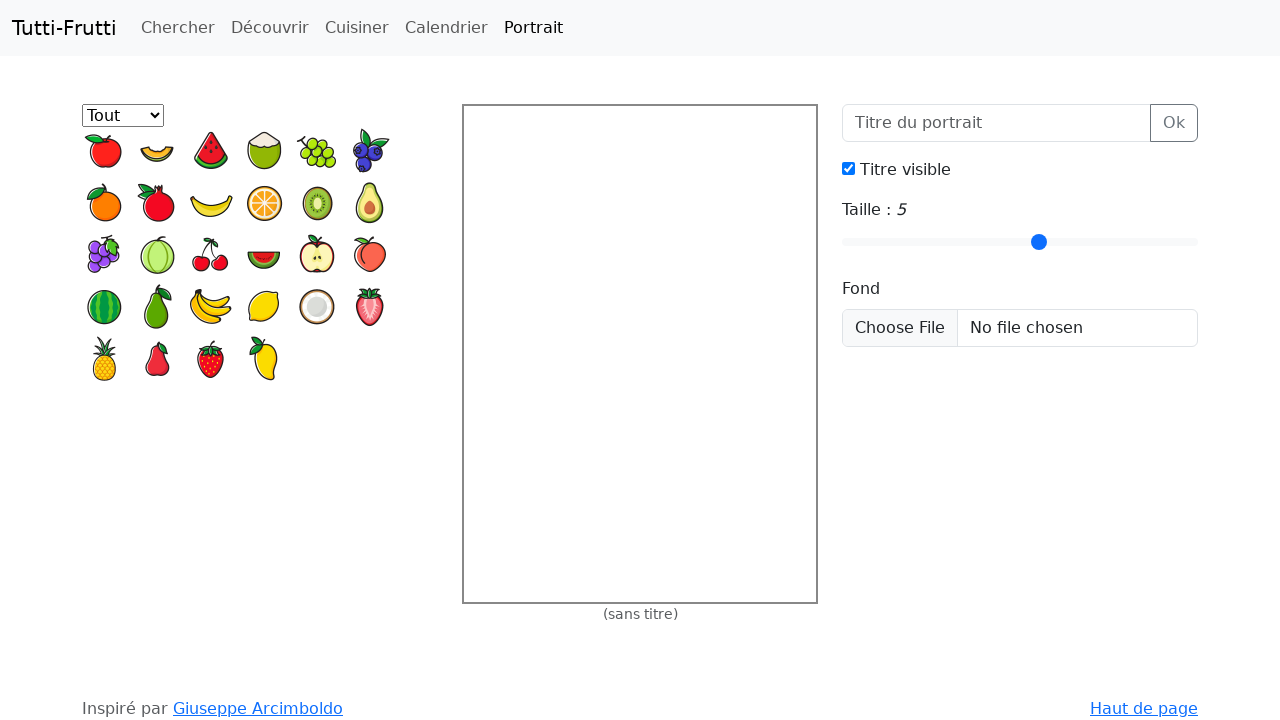

Dragged first palette item to canvas at position (30, 30) at (494, 136)
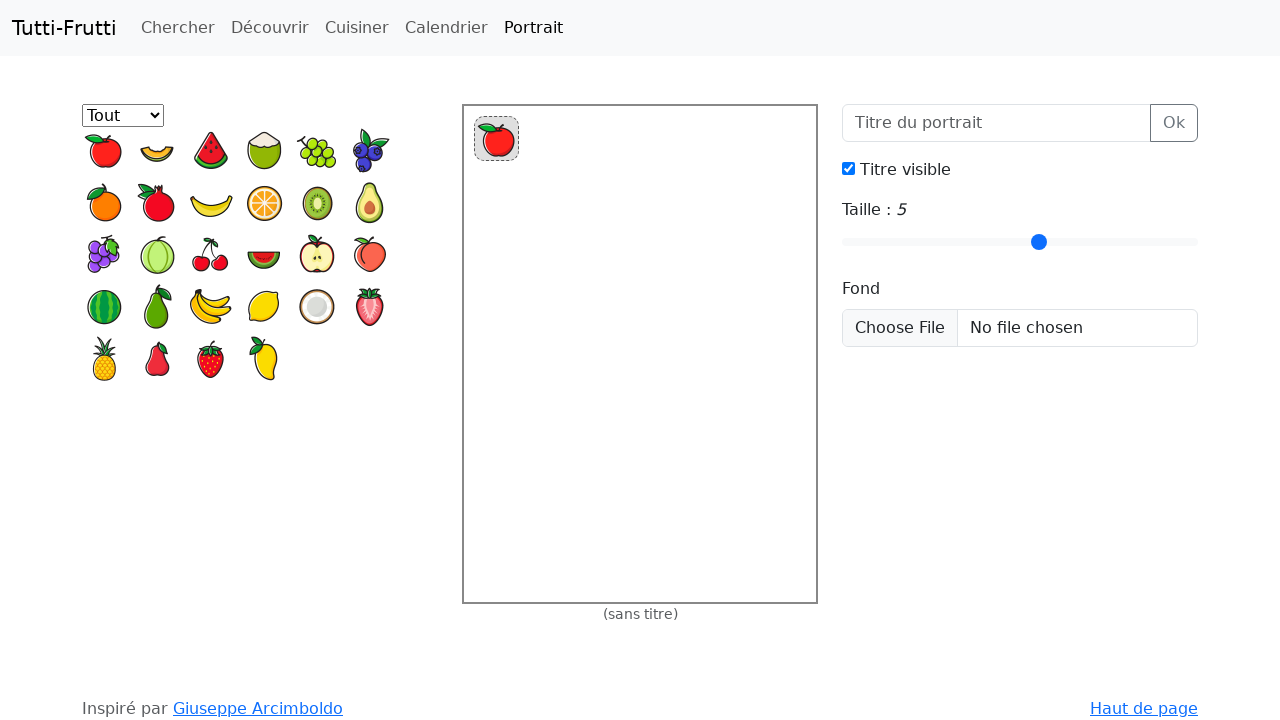

Verified that exactly one grid cell was created on canvas
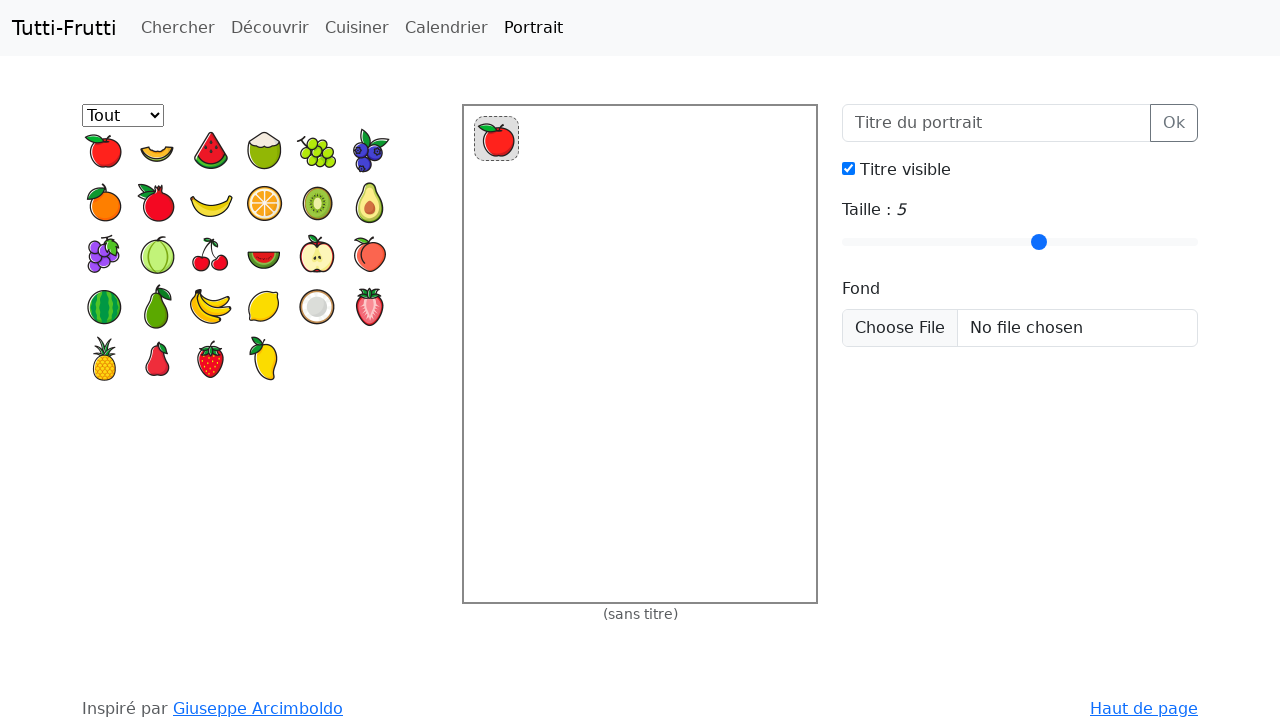

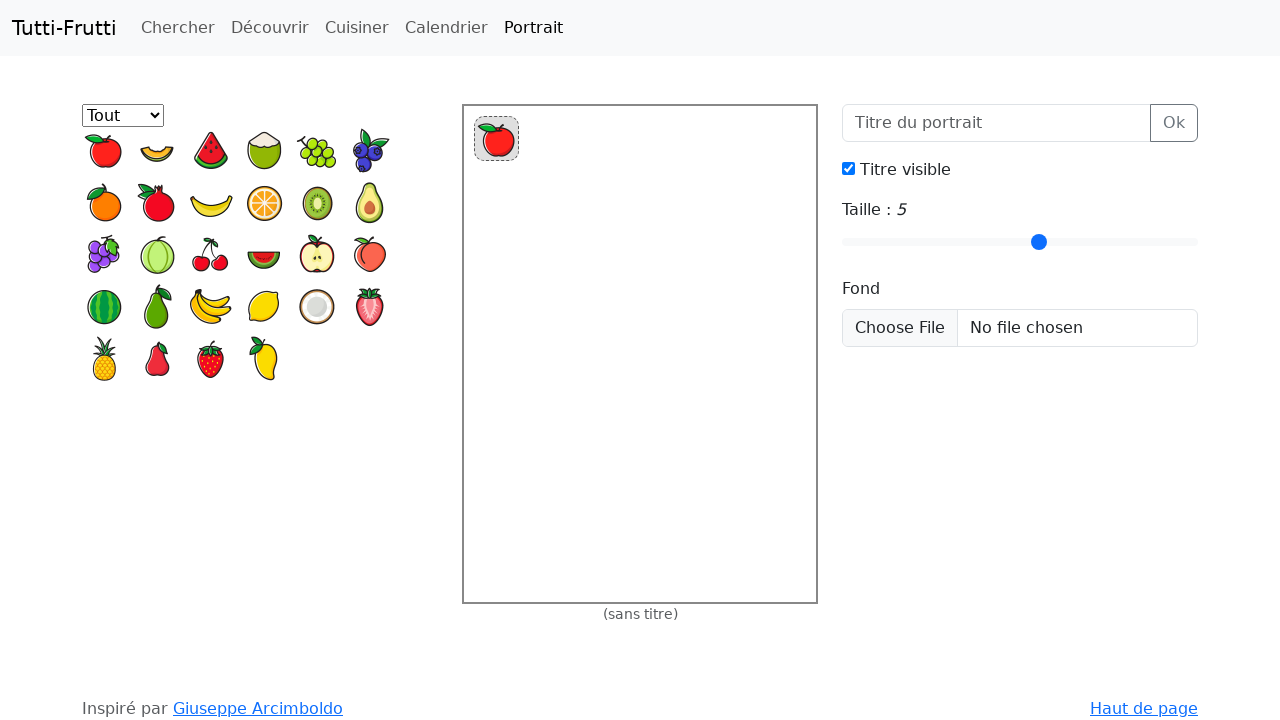